Tests dropdown interactions on Semantic UI demo page by selecting items from two different dropdown menus using keyboard navigation and text search

Starting URL: https://semantic-ui.com/modules/dropdown.html

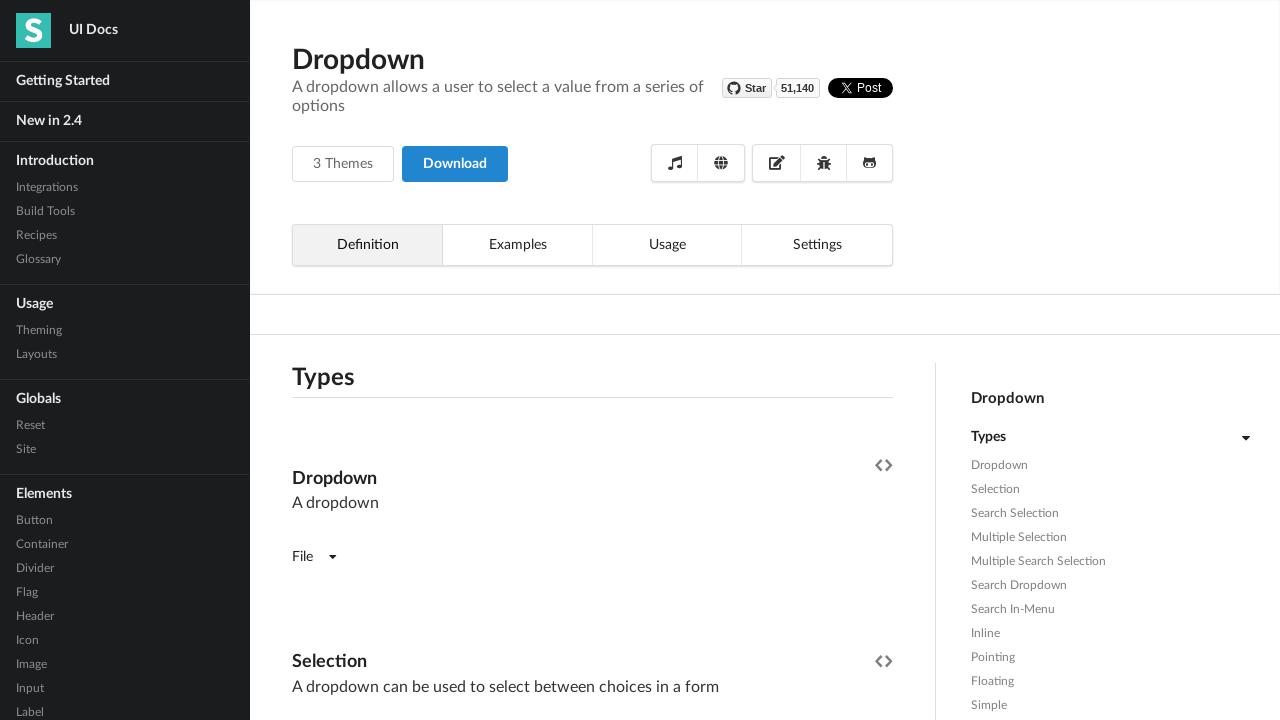

Clicked on first dropdown menu to open it at (314, 557) on (//div[@class='ui dropdown'])[1]
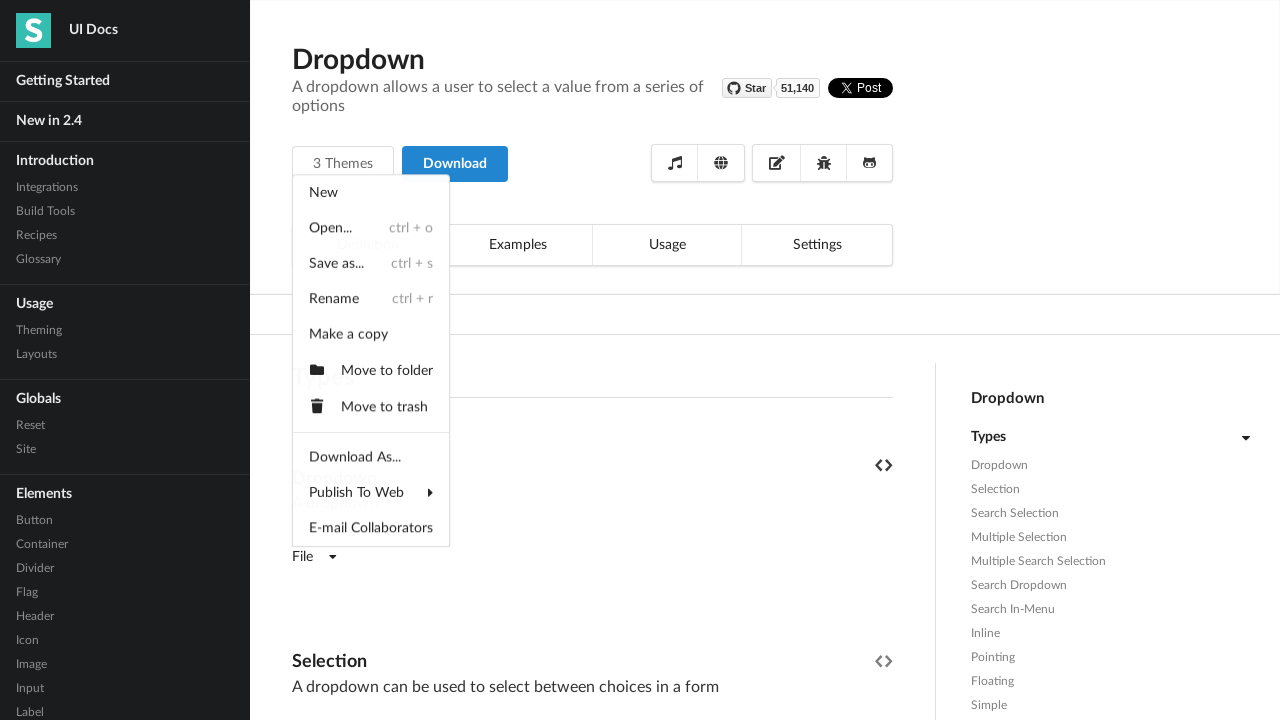

Pressed ArrowDown key (navigation 1/4)
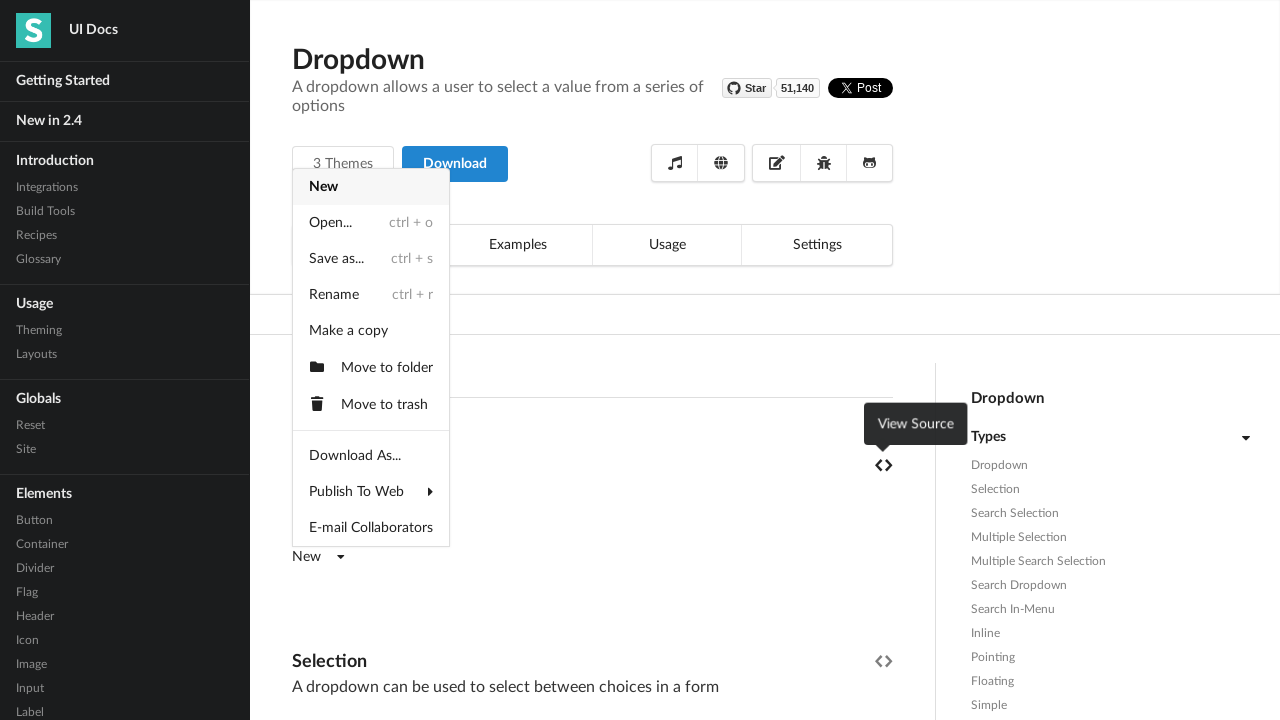

Pressed ArrowDown key (navigation 2/4)
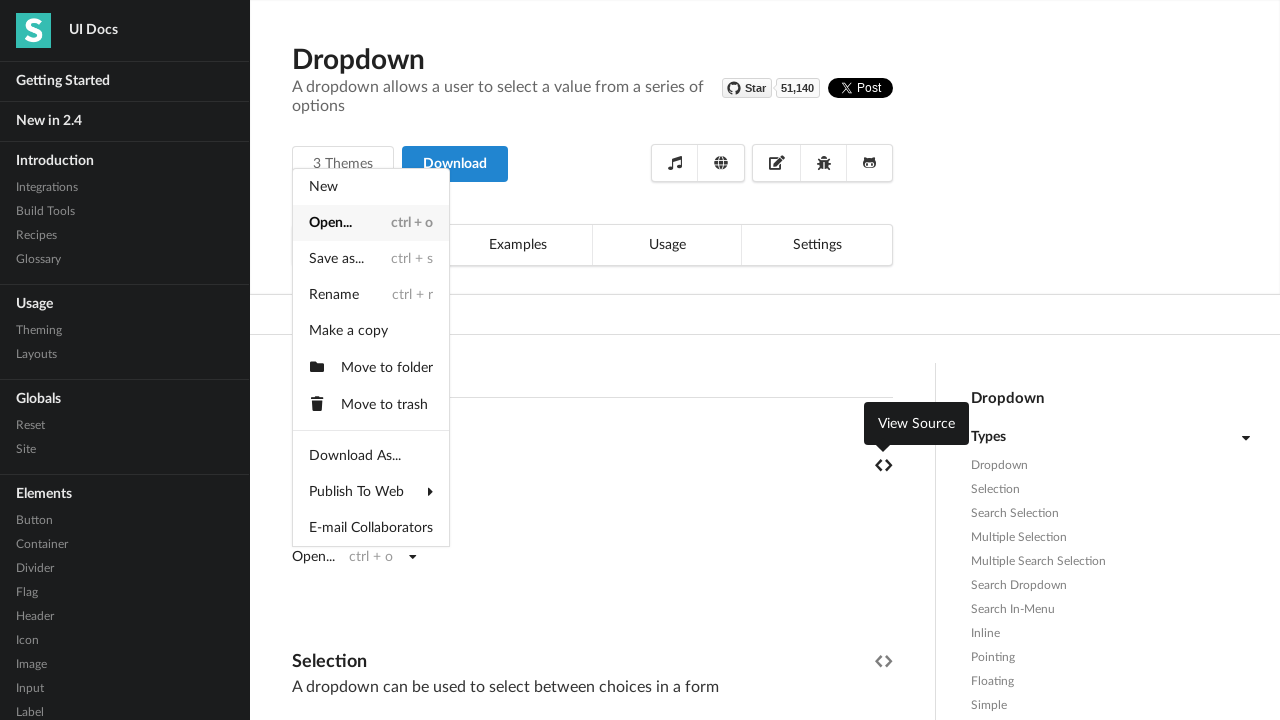

Pressed ArrowDown key (navigation 3/4)
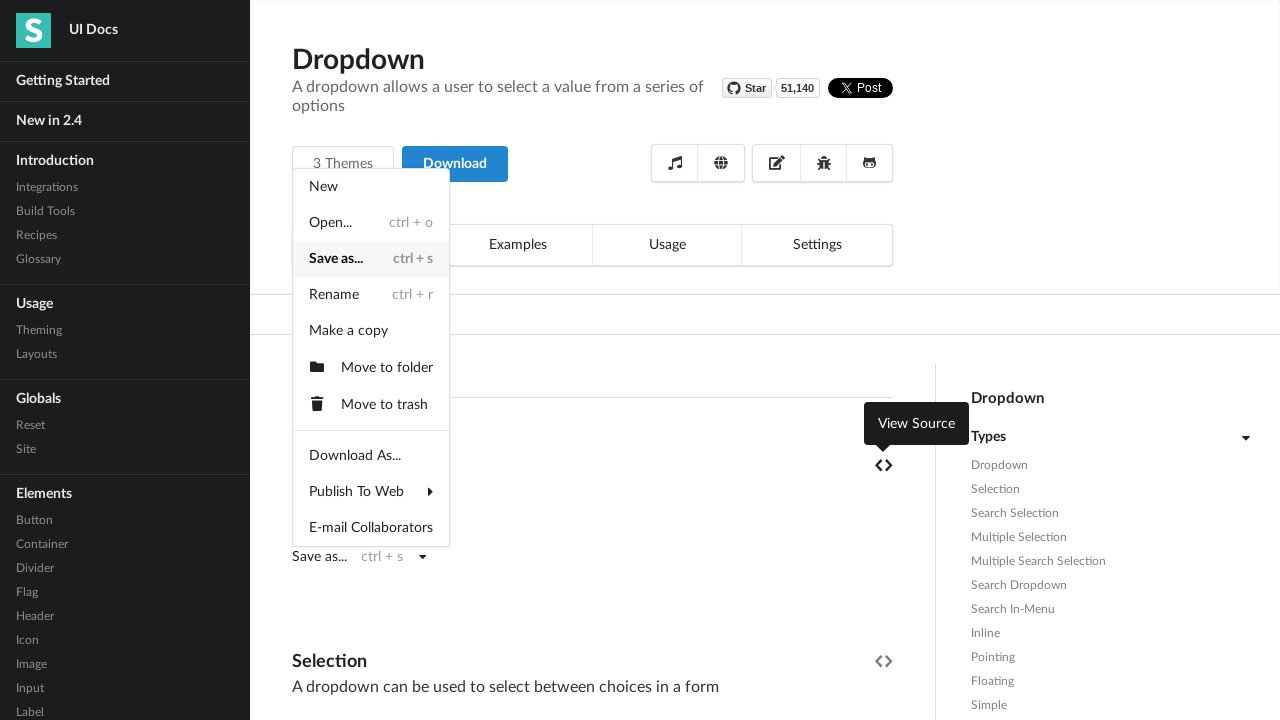

Pressed ArrowDown key (navigation 4/4)
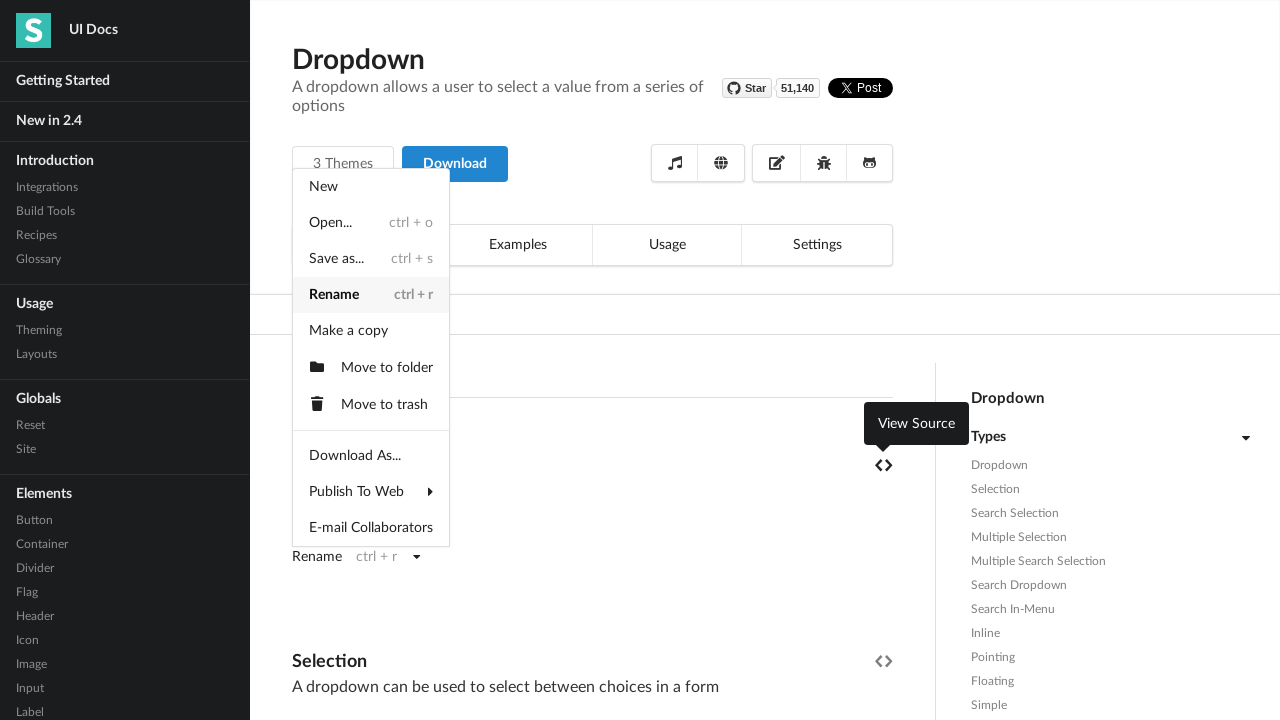

Pressed Enter to select the highlighted option from first dropdown
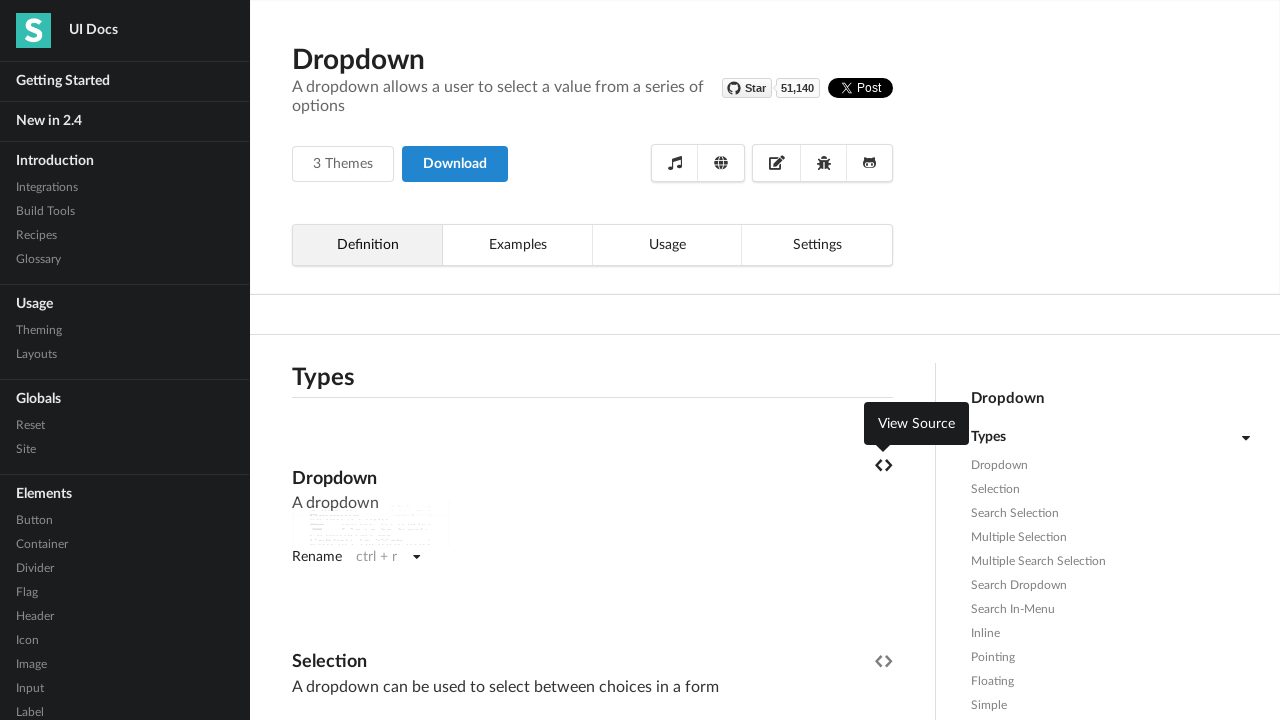

Clicked on second dropdown menu to open it at (390, 361) on (//div[@class='ui selection dropdown'])[1]
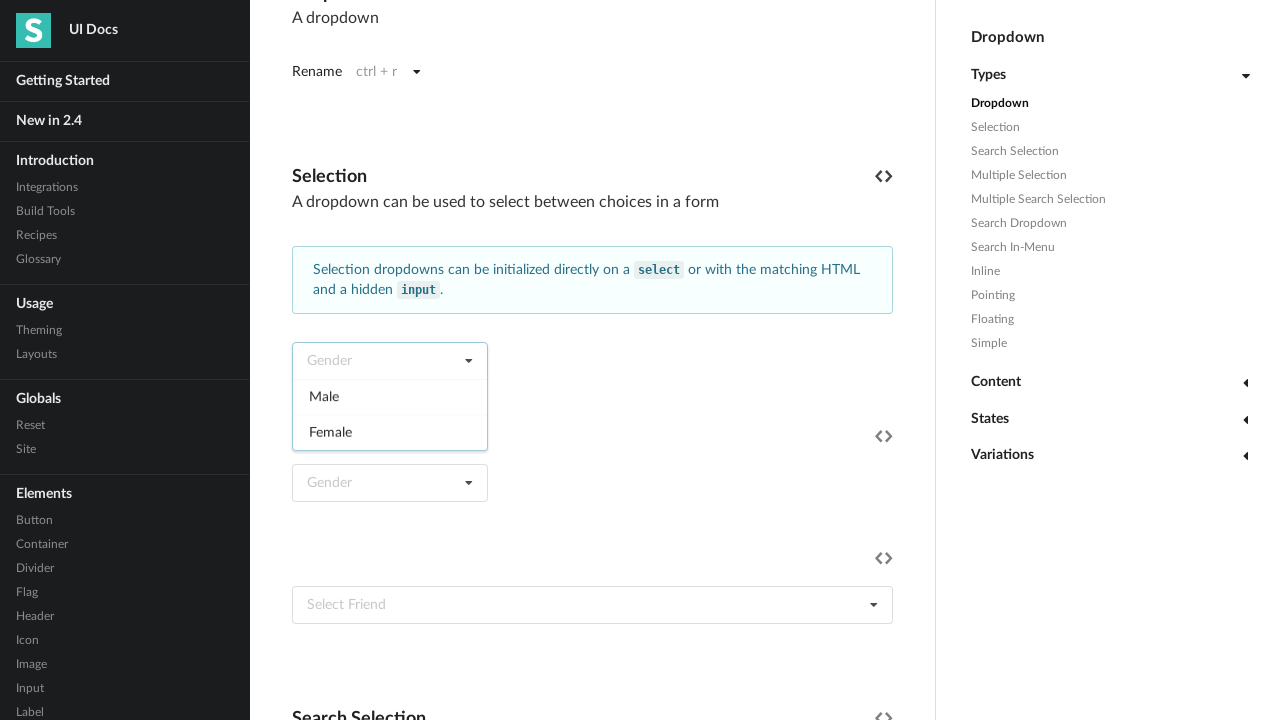

Typed 'f' to filter dropdown options
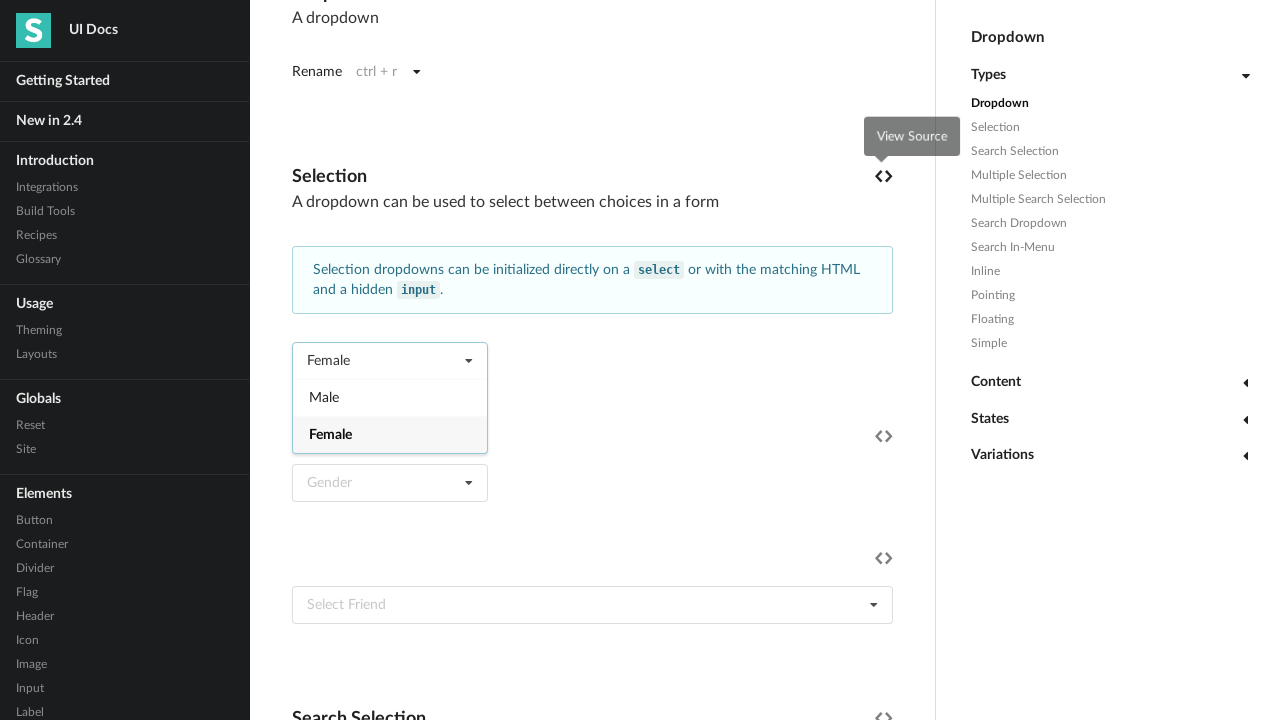

Pressed Enter to select the filtered option from second dropdown
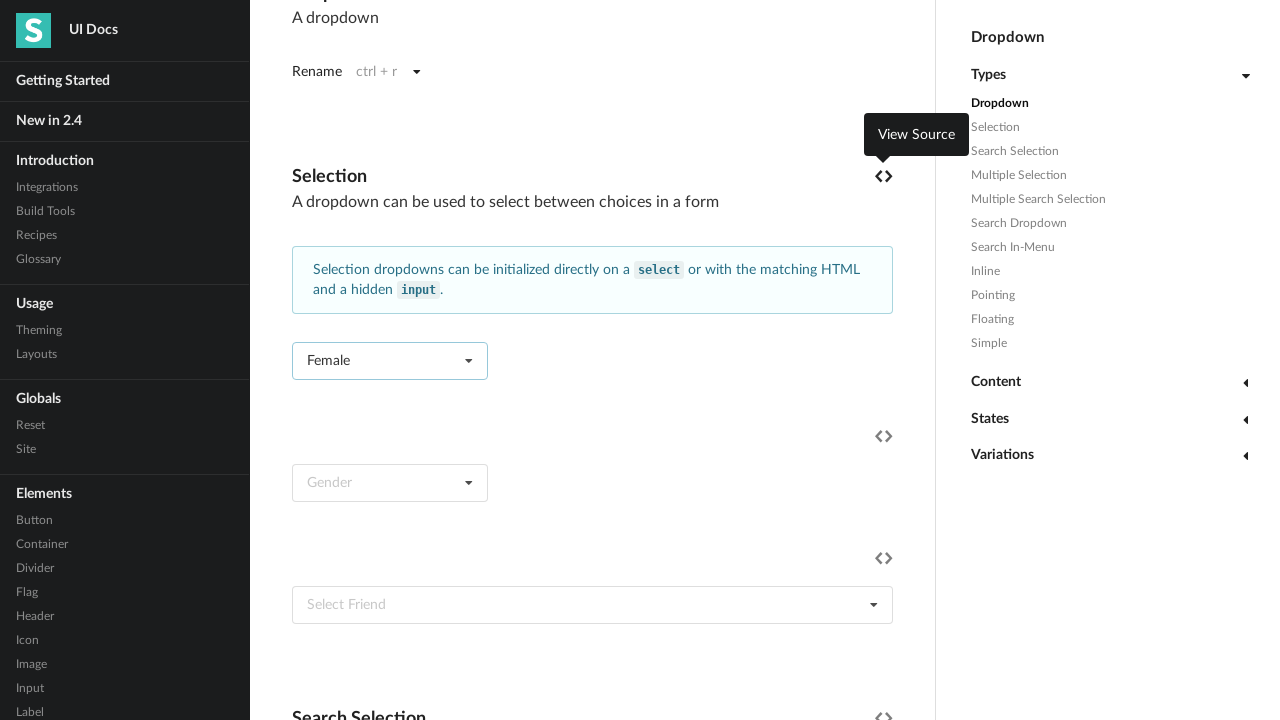

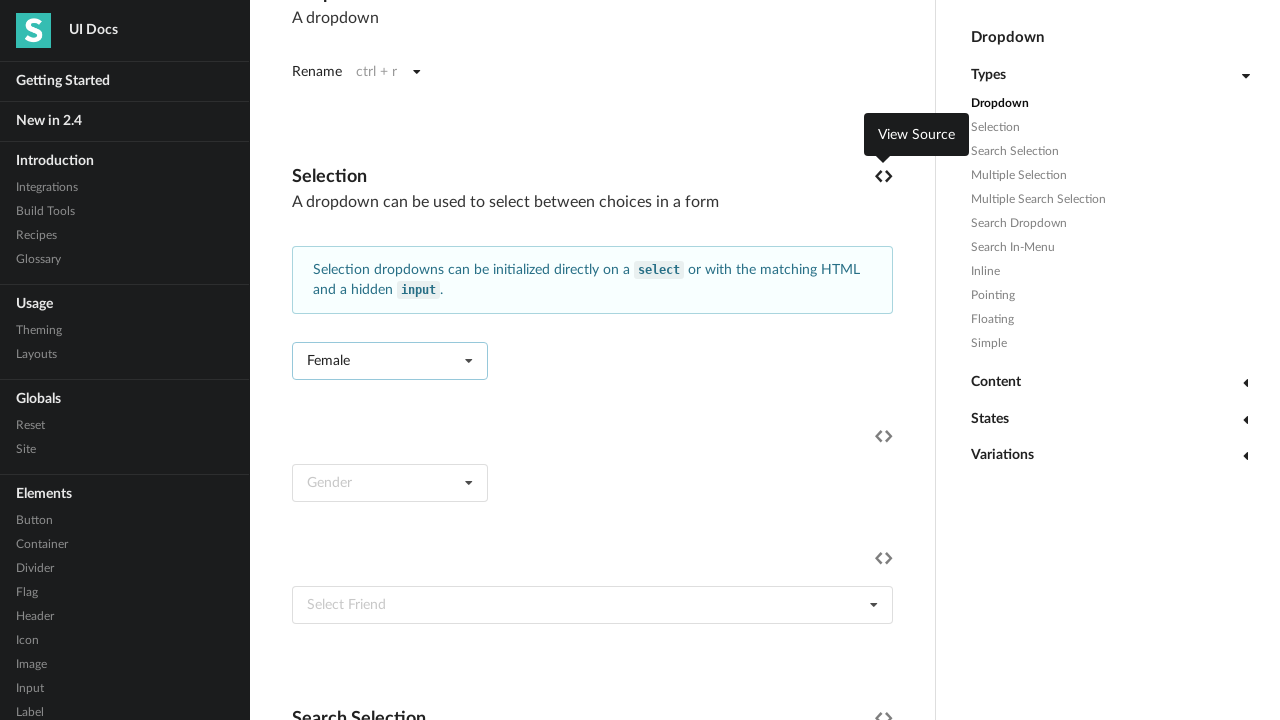